Tests drag and drop functionality by dragging an image element to a target container

Starting URL: https://grotechminds.com/drag-and-drop/

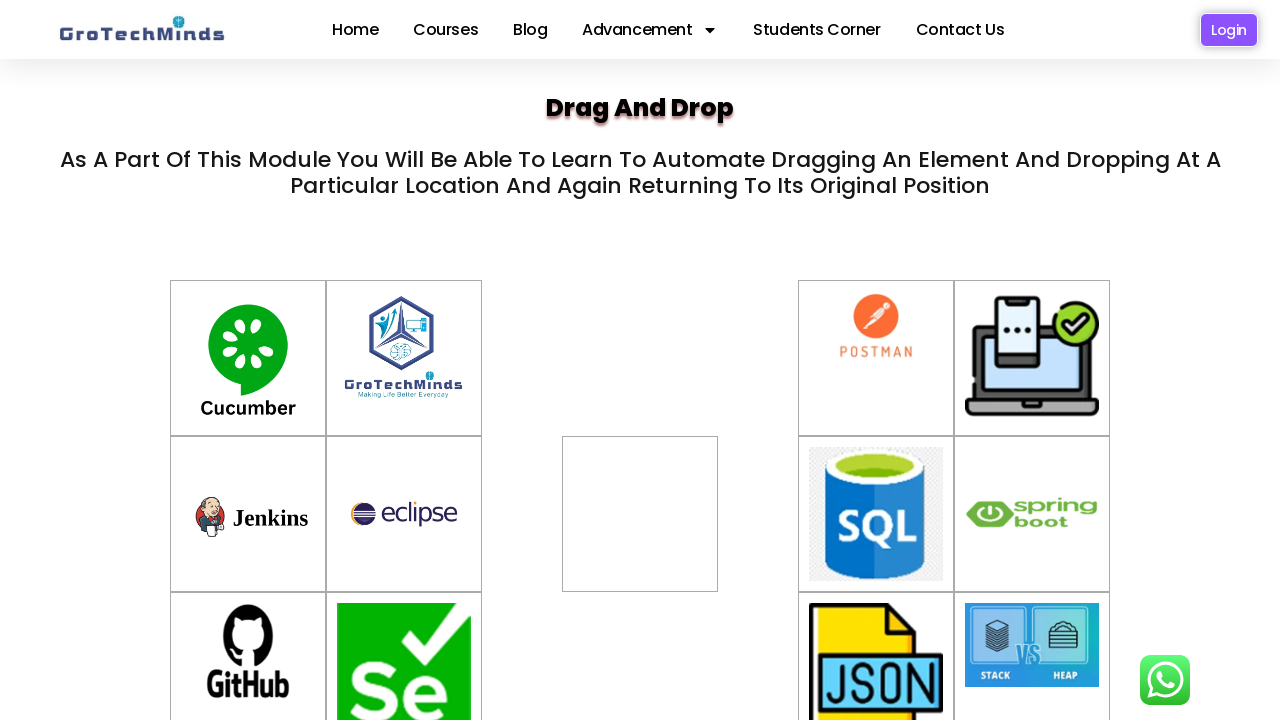

Located the draggable image element in container
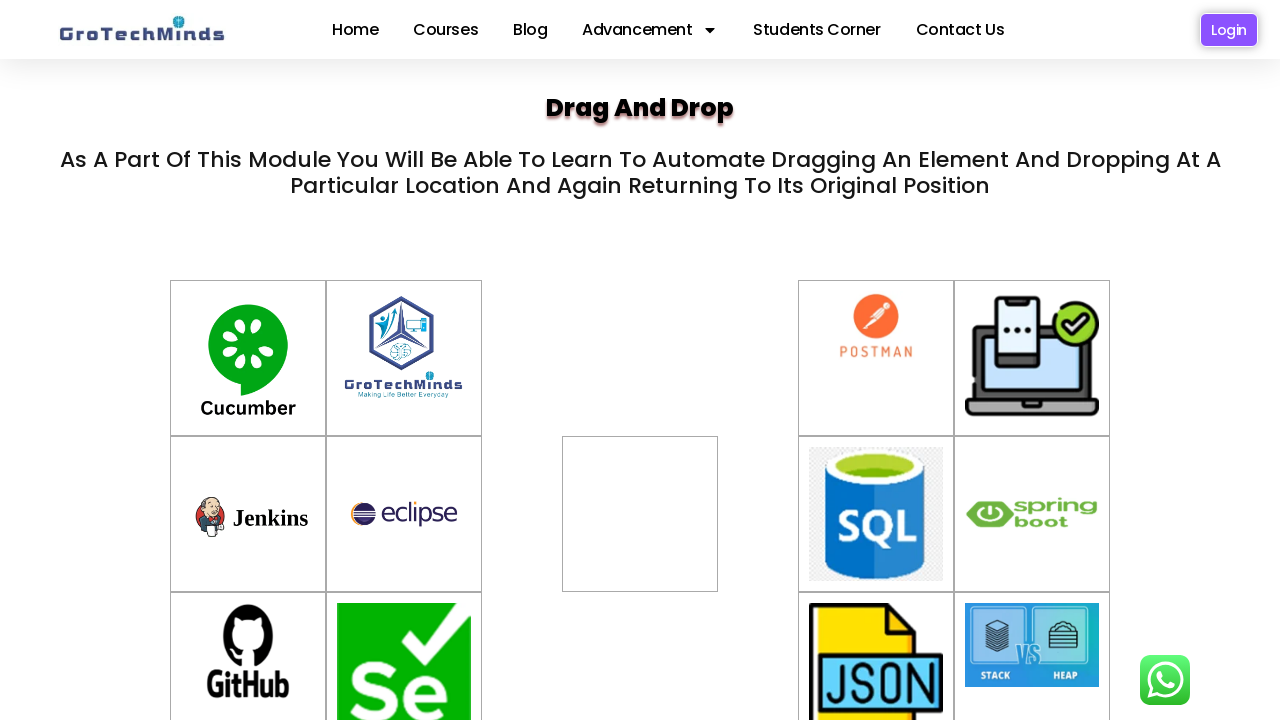

Located the drop target container (div#div2)
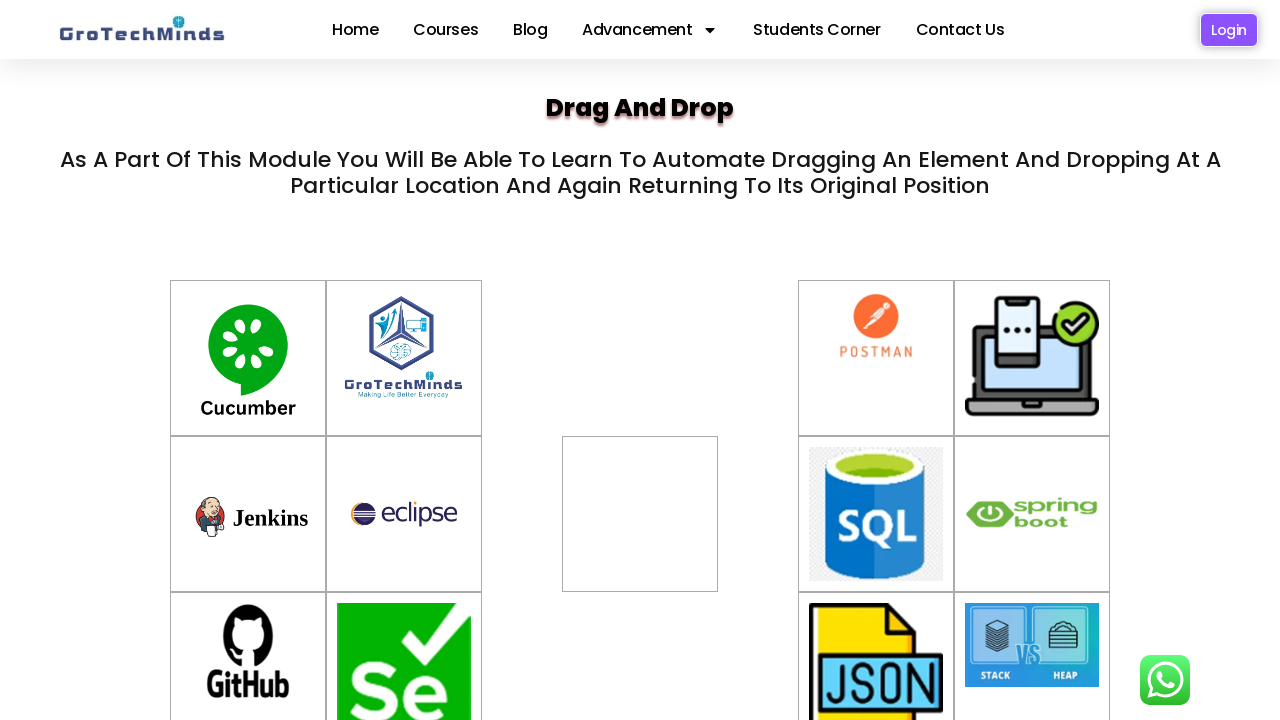

Dragged image element to target container - drag and drop completed at (640, 514)
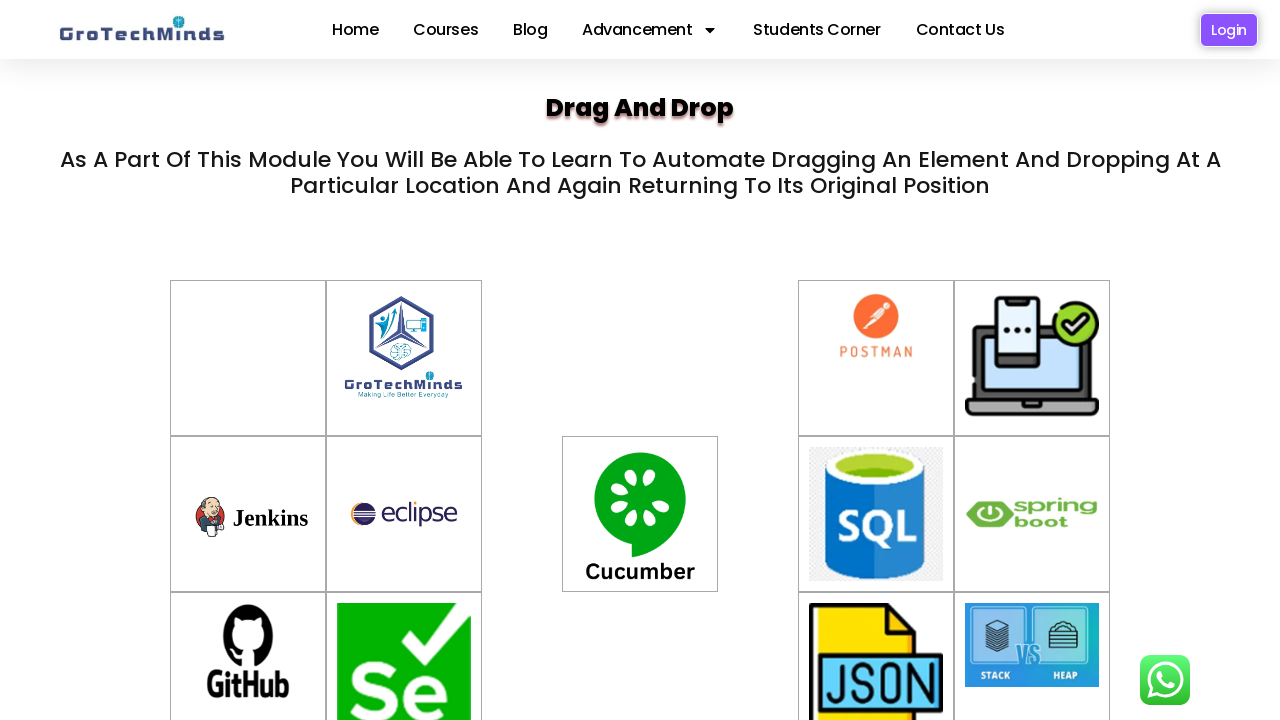

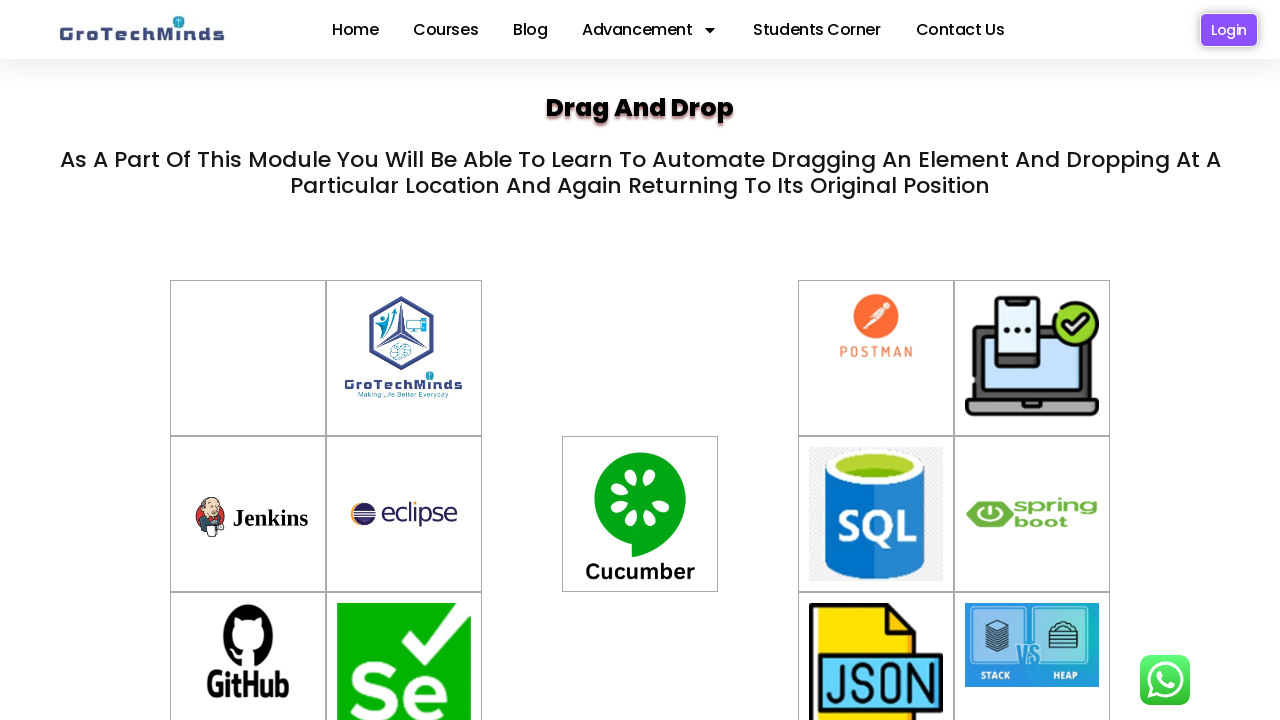